Tests registration form validation with an invalid email format, filling all fields and verifying email validation error messages appear.

Starting URL: https://alada.vn/tai-khoan/dang-ky.html

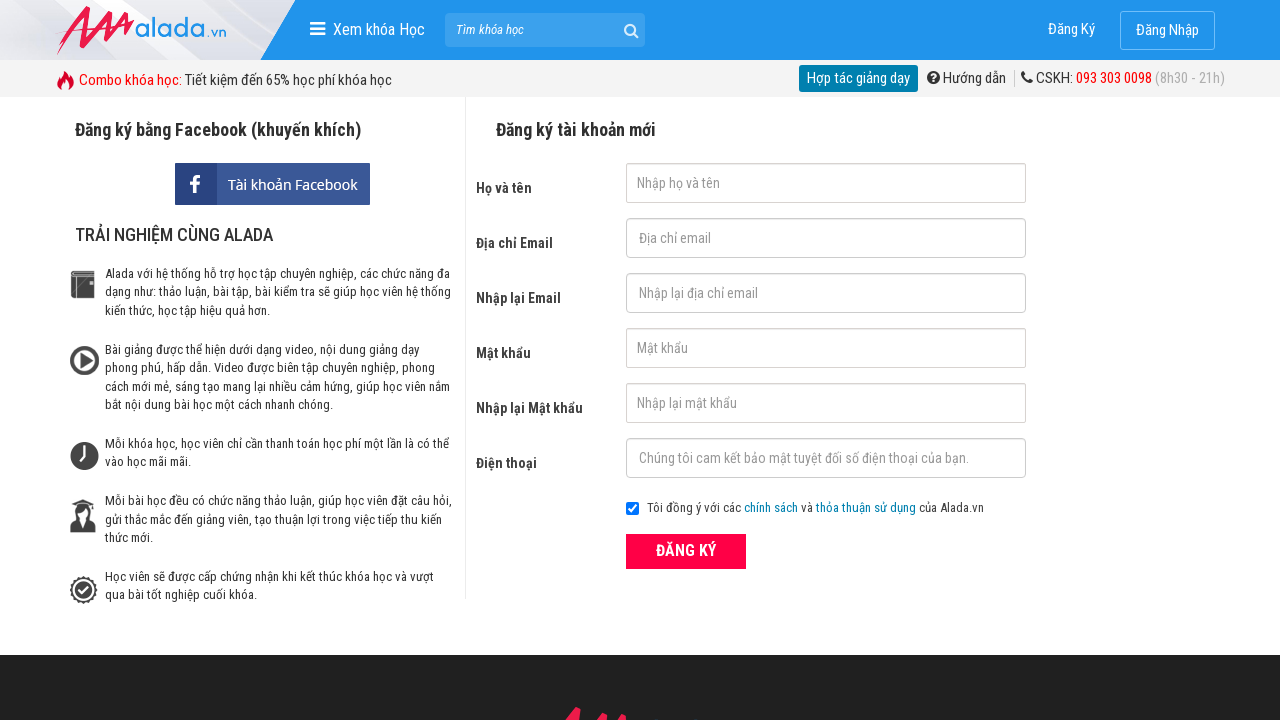

Filled name field with 'Marie Curie' on #txtFirstname
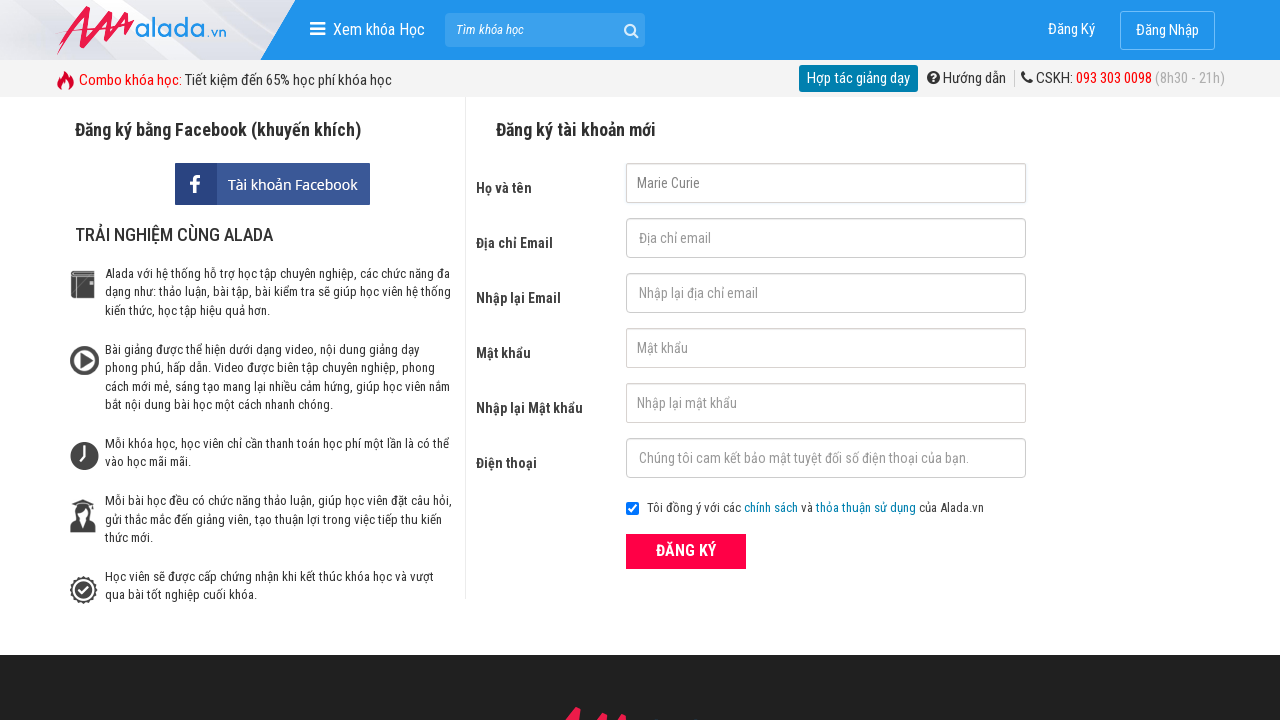

Filled email field with invalid format '123@123.123@' on #txtEmail
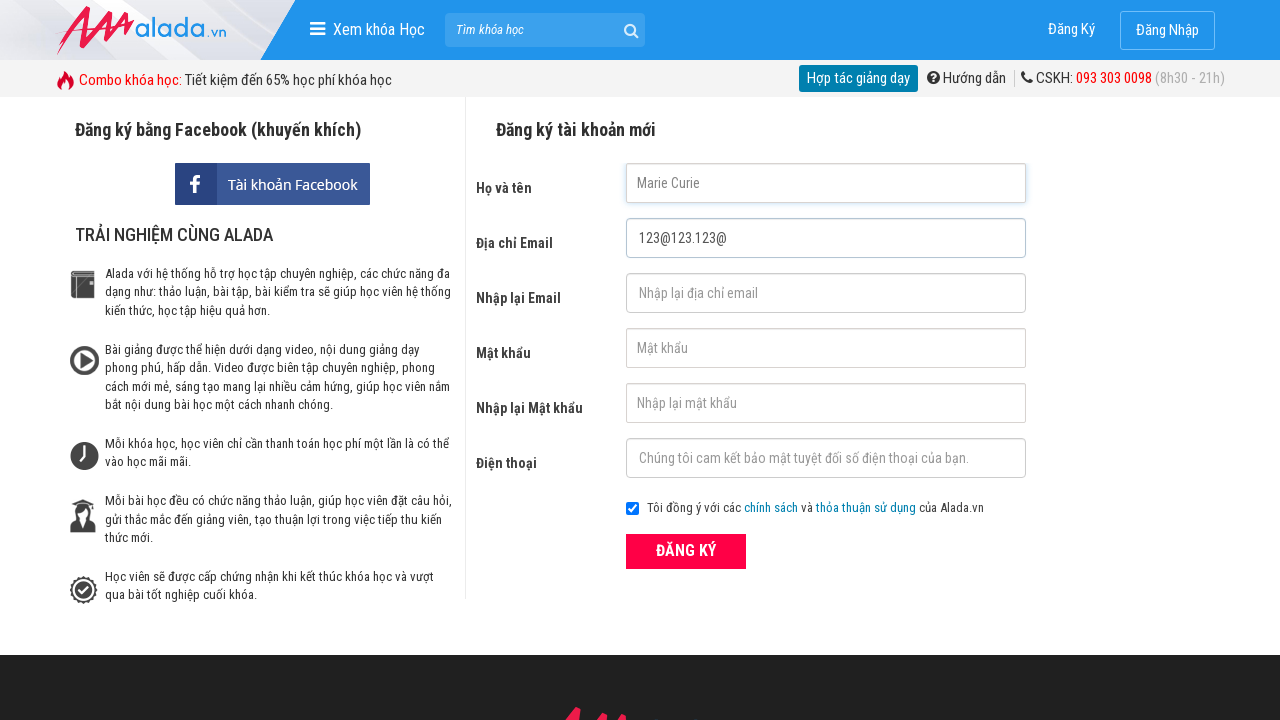

Filled confirm email field with invalid format '123@123.123@' on #txtCEmail
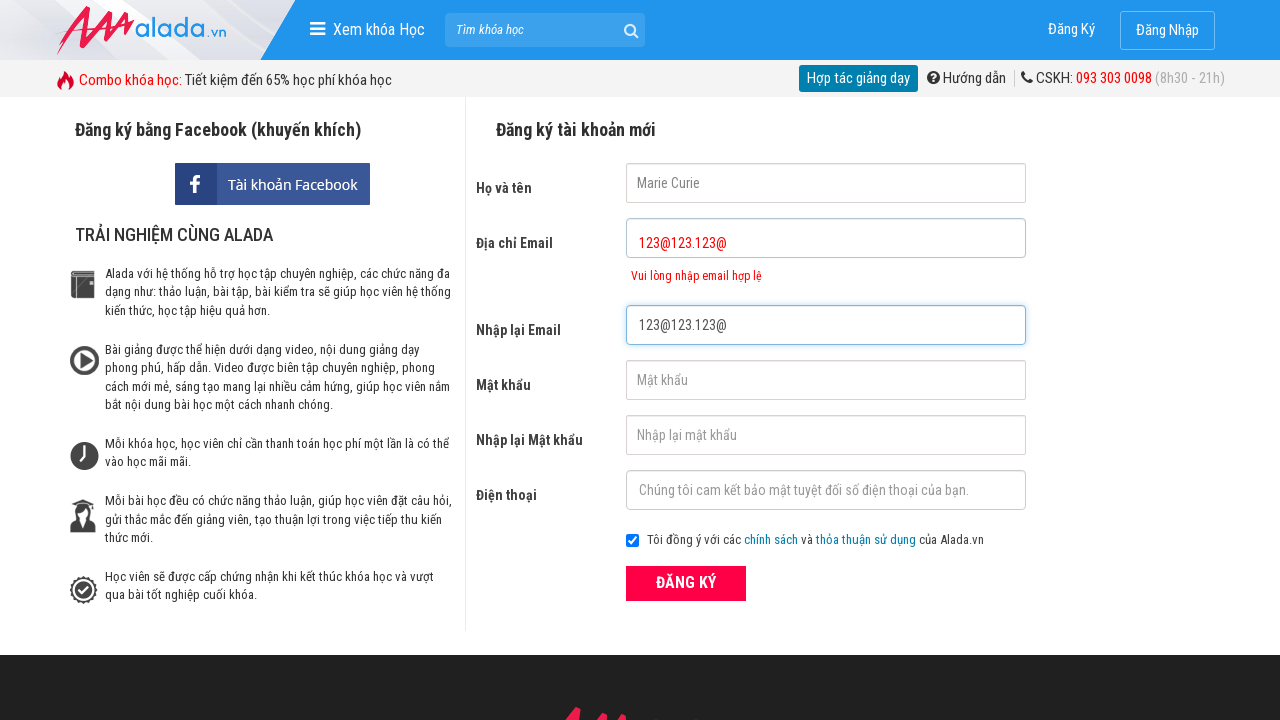

Filled password field with '123456' on #txtPassword
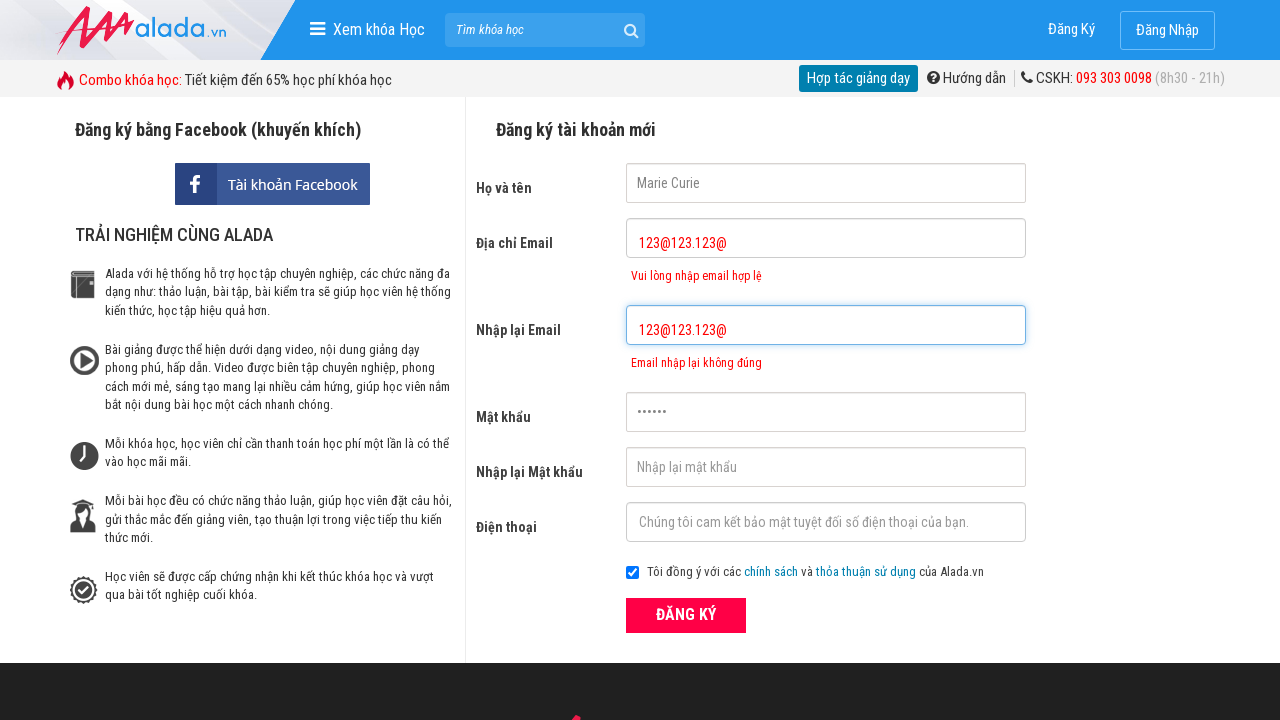

Filled confirm password field with '123456' on #txtCPassword
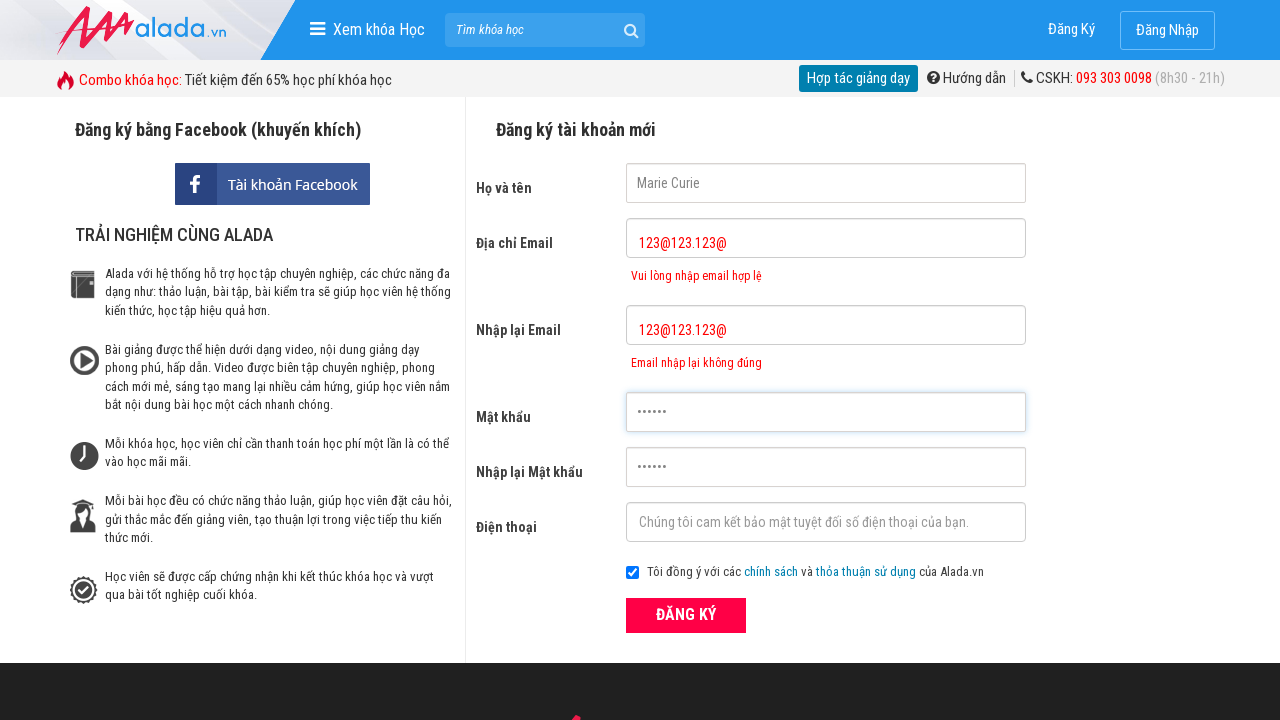

Filled phone number field with '0123456789' on #txtPhone
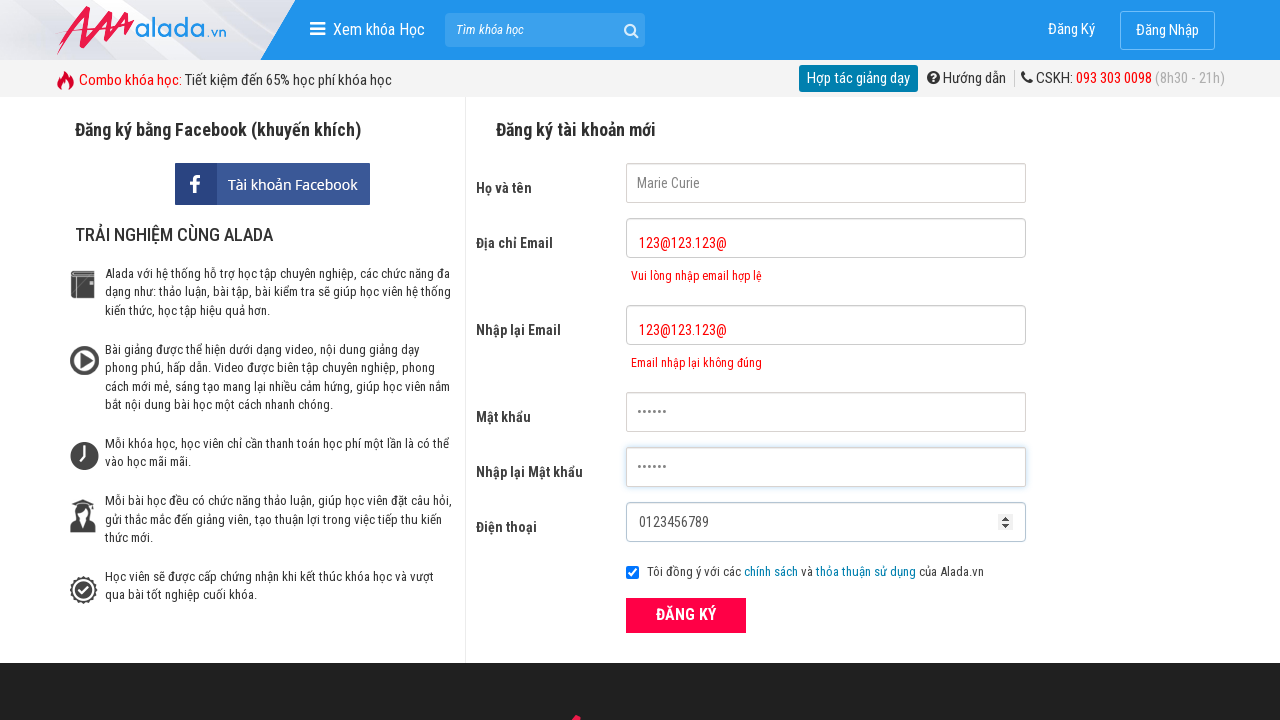

Clicked register button to submit form at (686, 615) on xpath=//form[@id='frmLogin']//button
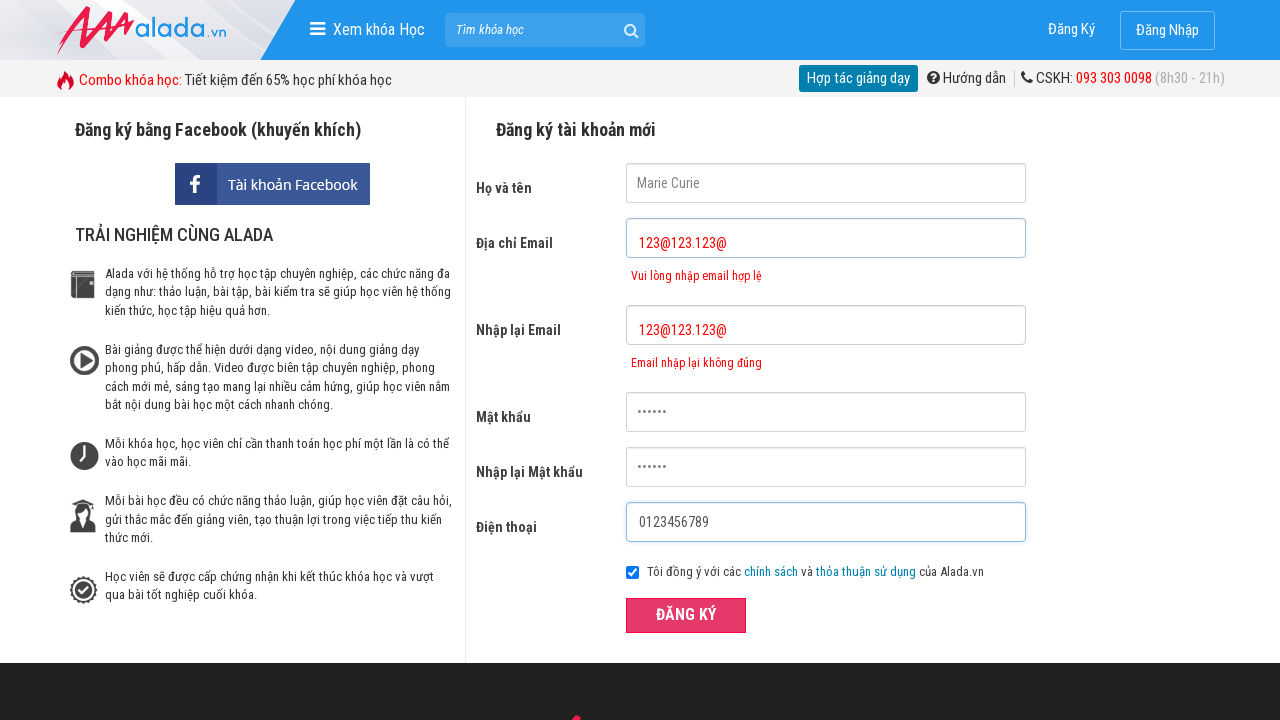

Email validation error message appeared
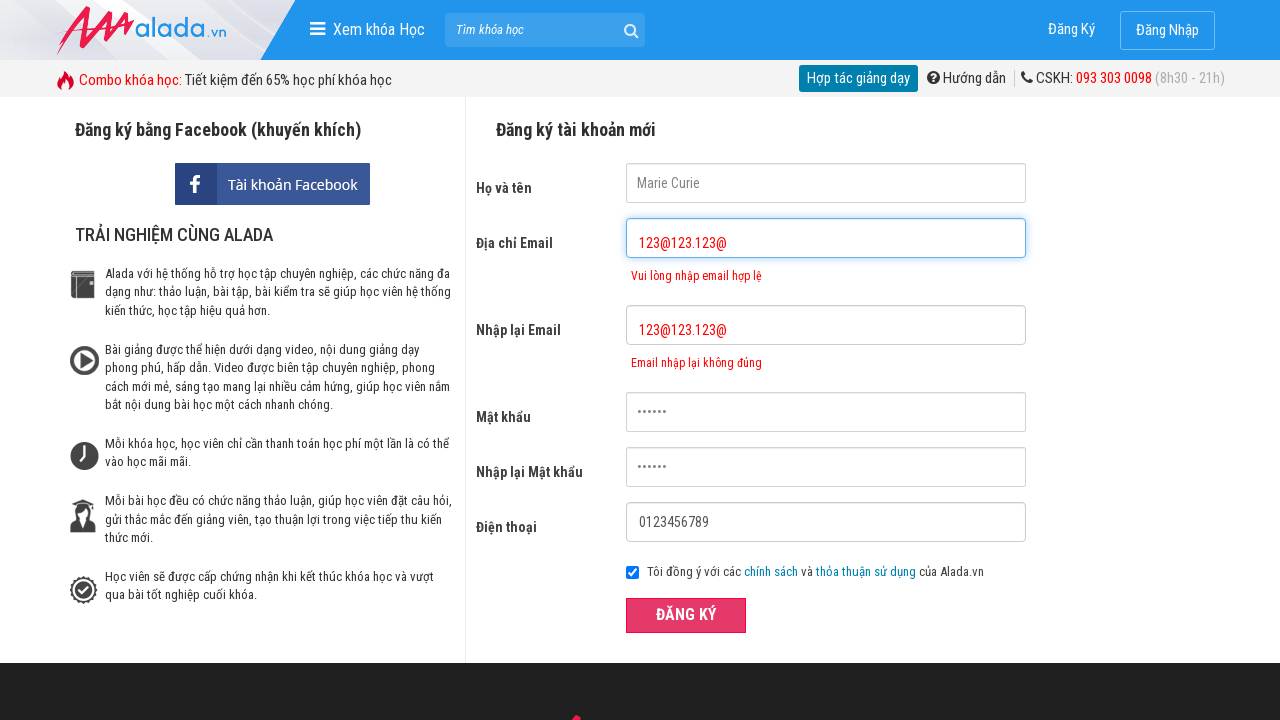

Confirm email validation error message appeared
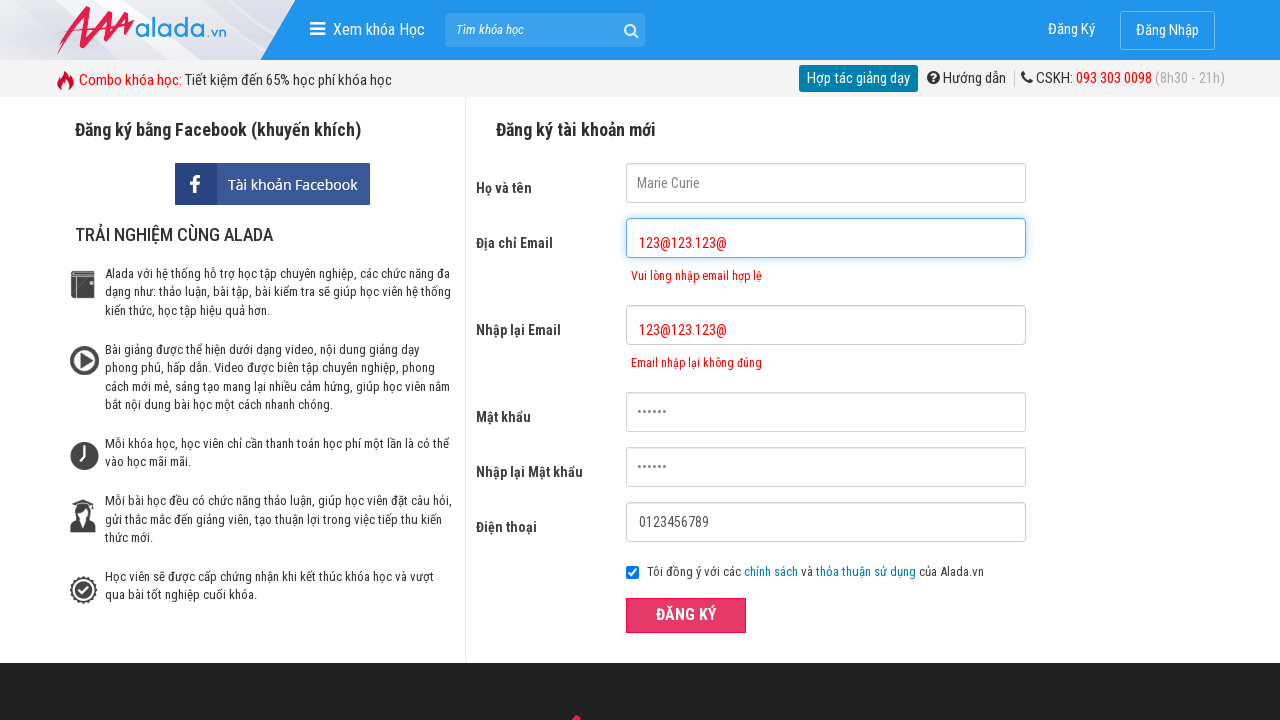

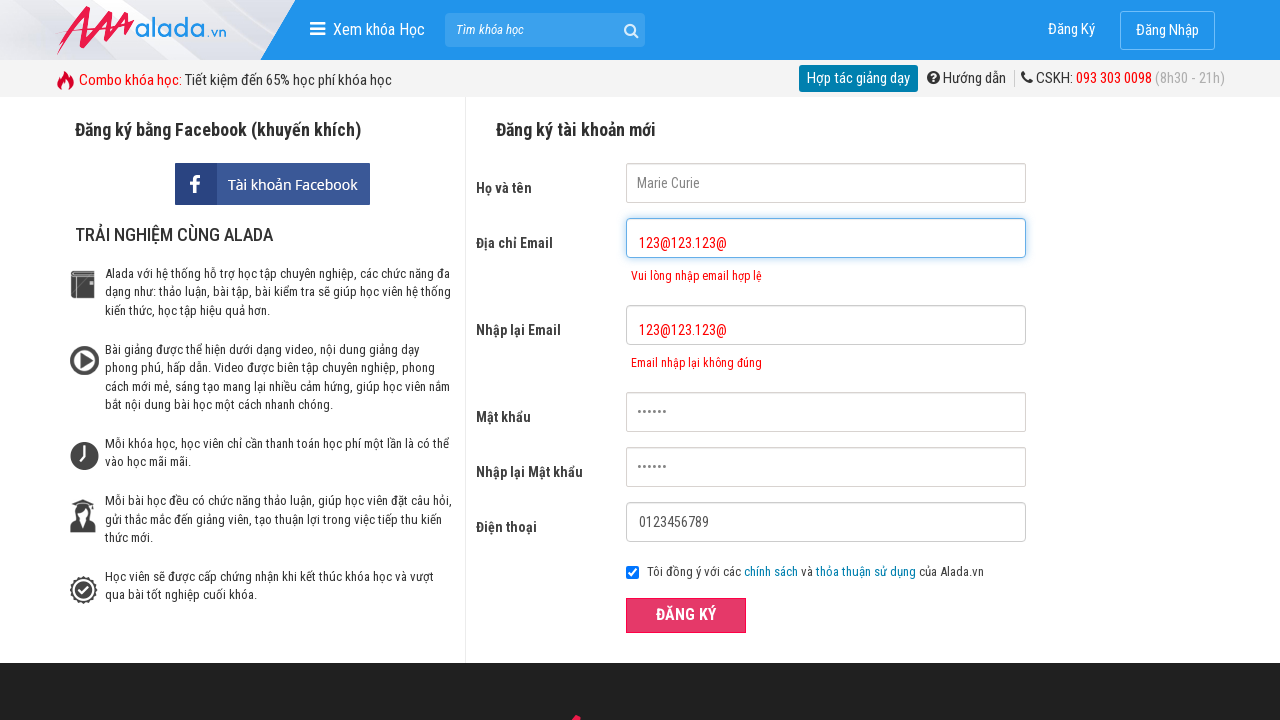